Tests autocomplete functionality by typing partial text and selecting a specific country option using keyboard navigation

Starting URL: https://www.rahulshettyacademy.com/AutomationPractice/

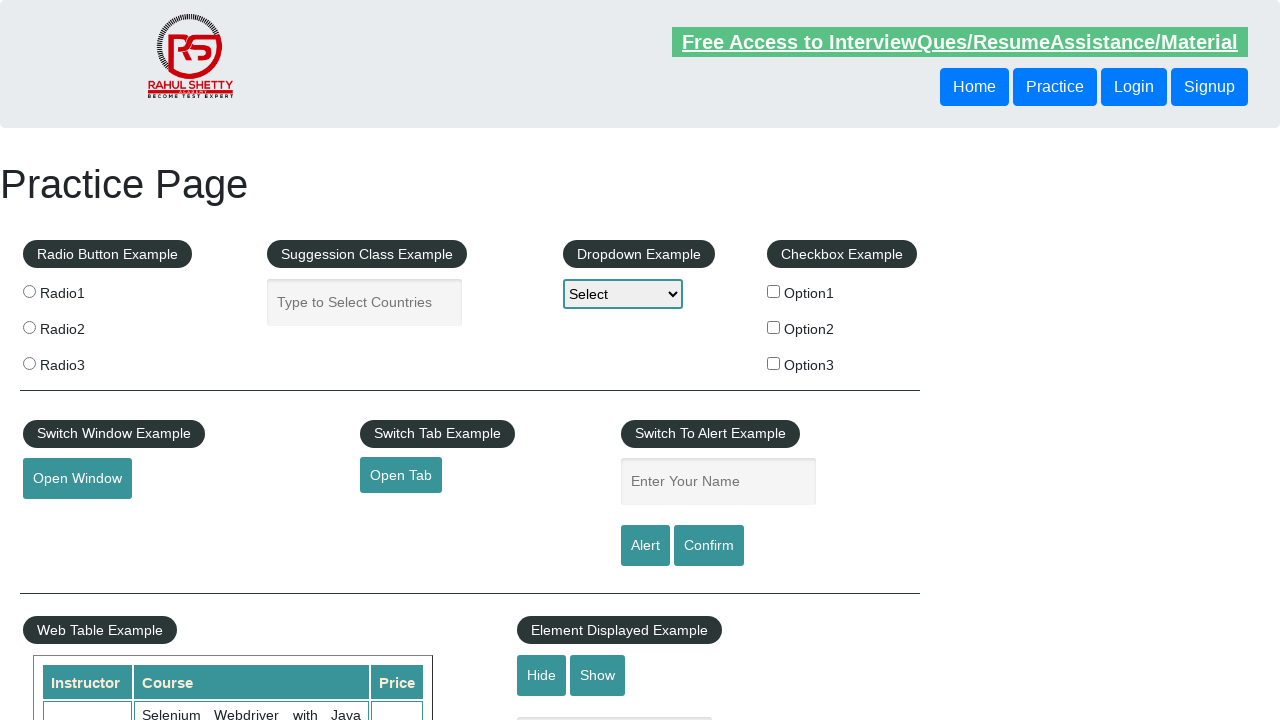

Typed 'Uni' in autocomplete field to trigger suggestions on #autocomplete
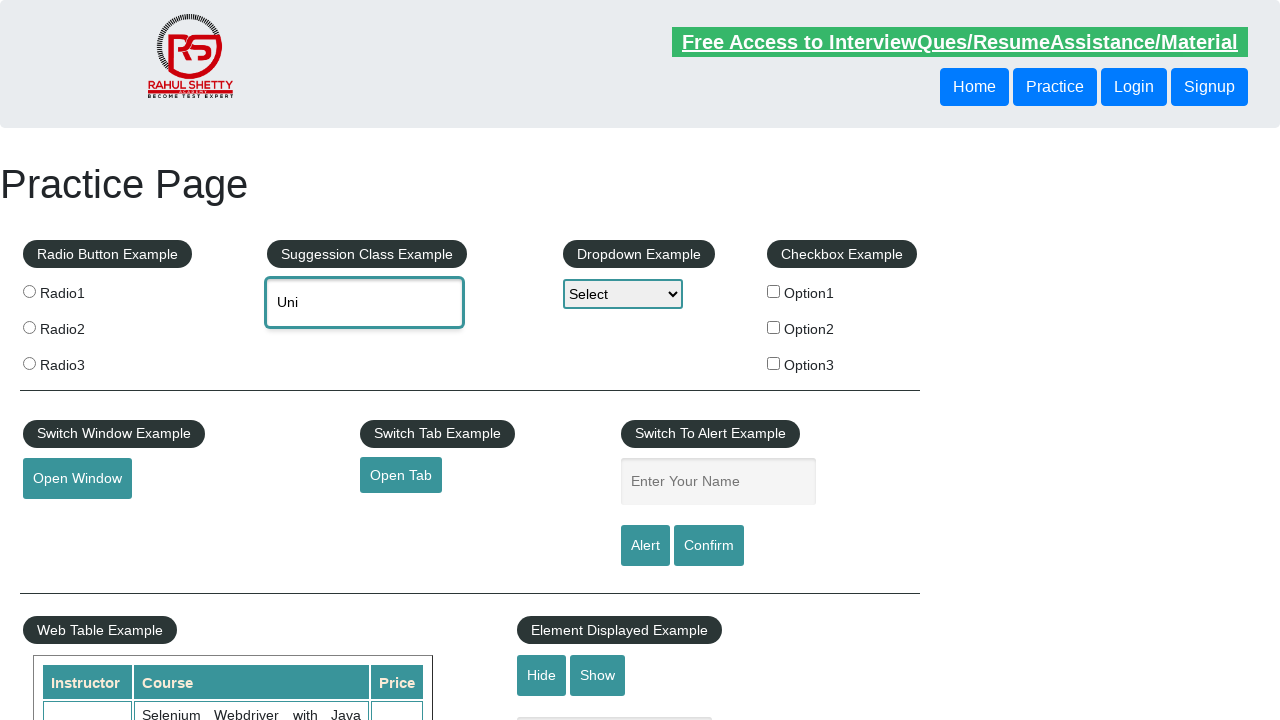

Waited for autocomplete suggestions to load
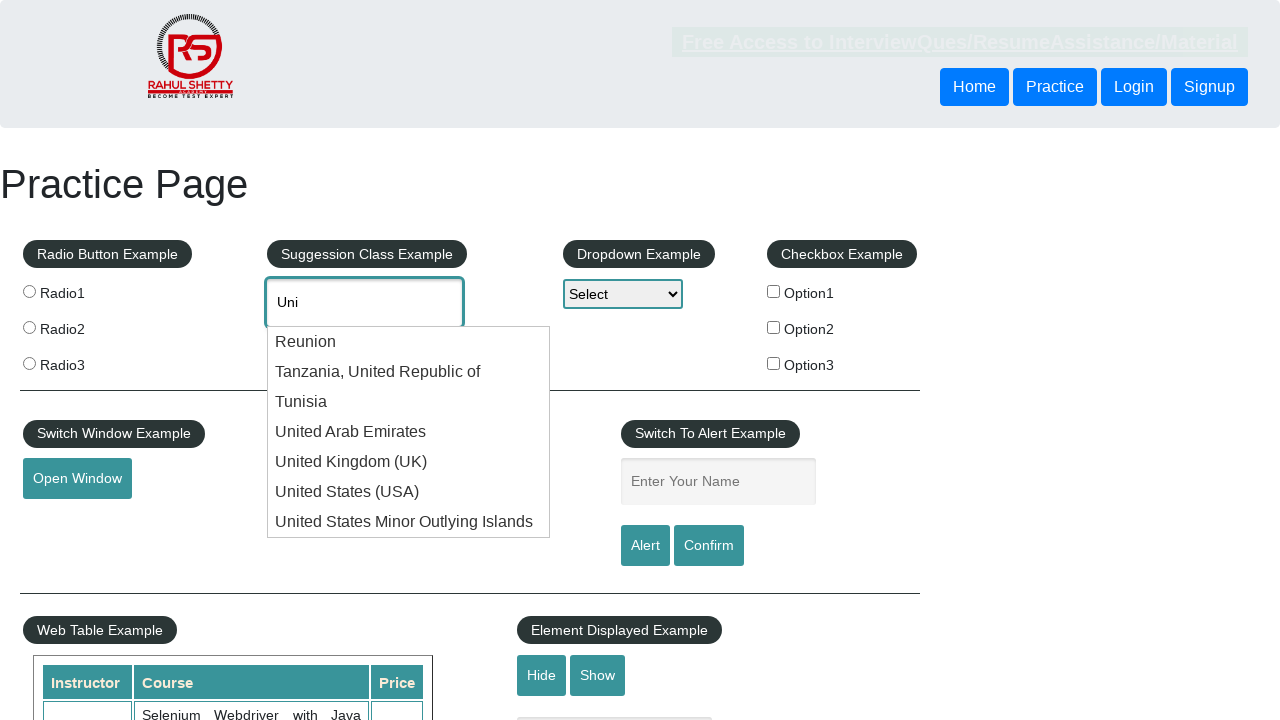

Pressed ArrowDown to navigate to next autocomplete option on #autocomplete
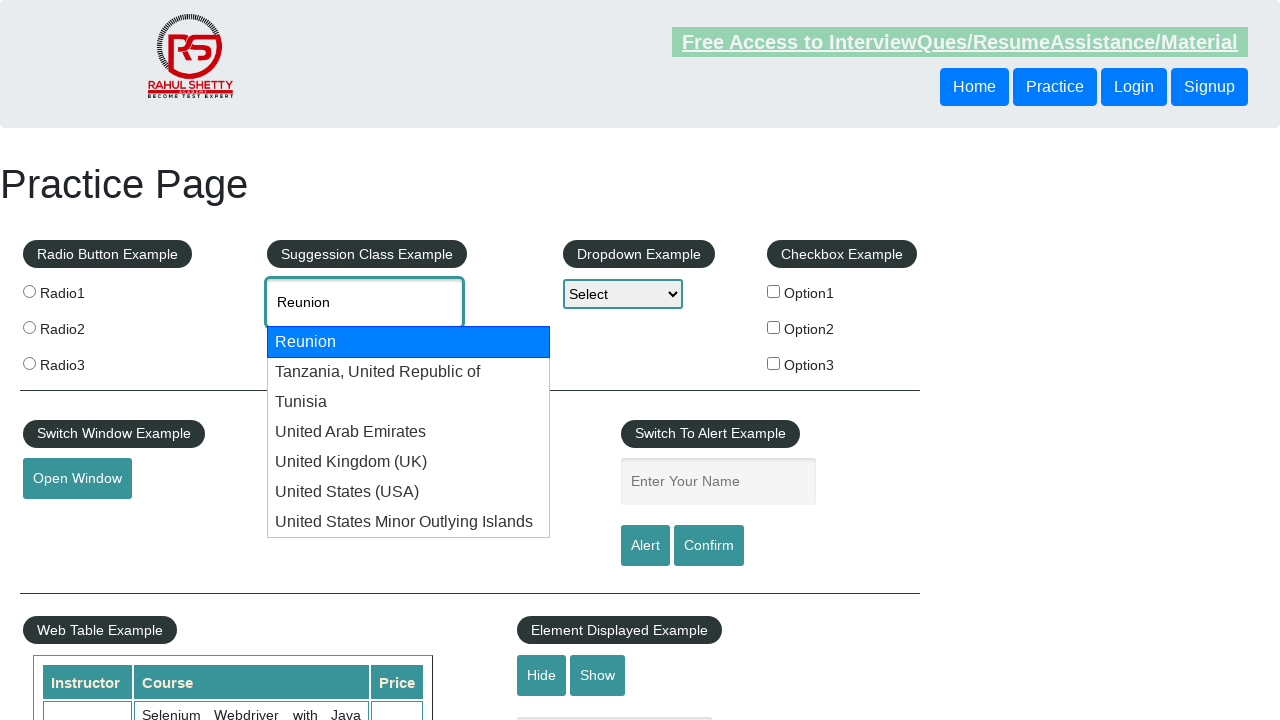

Retrieved current autocomplete value: 'Reunion'
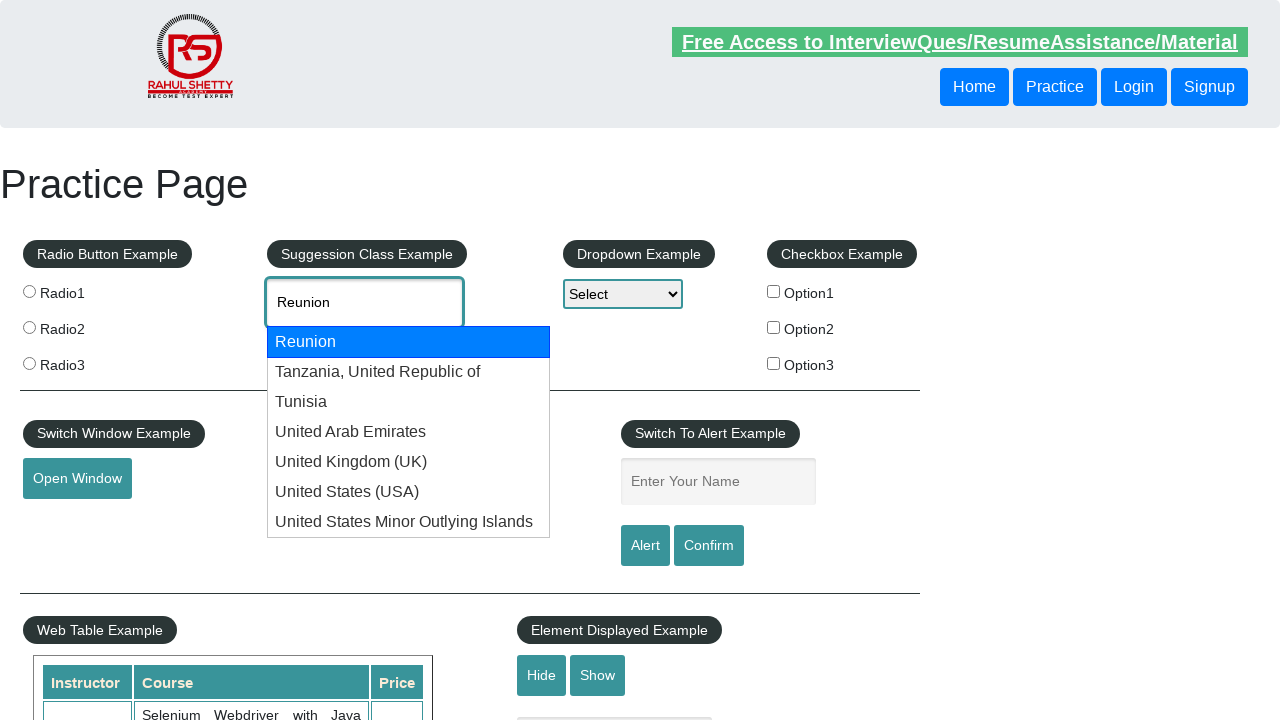

Pressed ArrowDown to navigate to next autocomplete option on #autocomplete
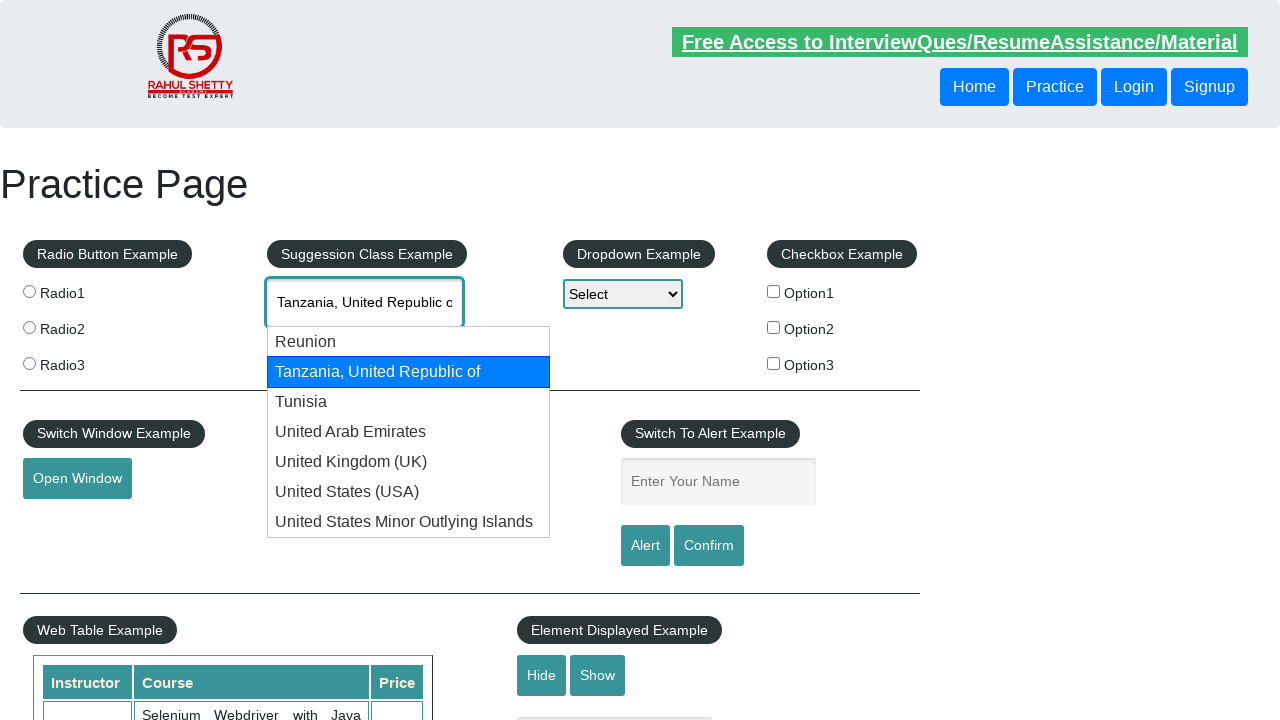

Retrieved current autocomplete value: 'Tanzania, United Republic of'
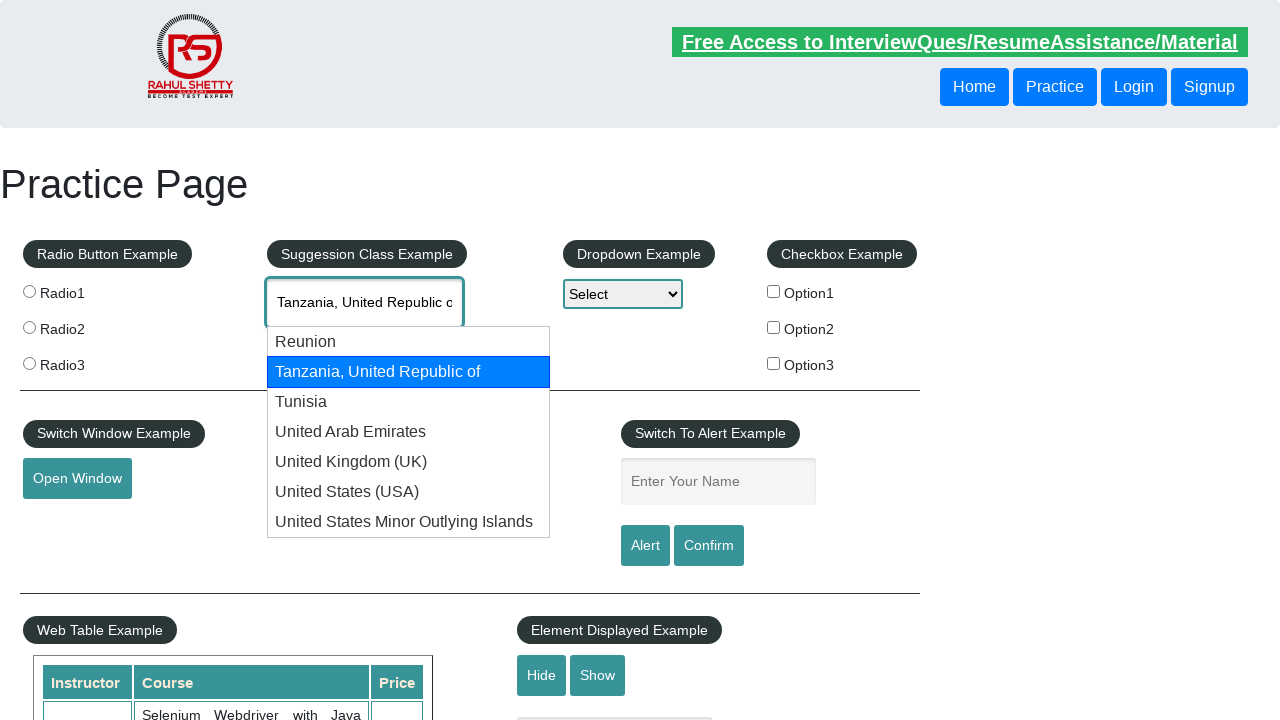

Pressed ArrowDown to navigate to next autocomplete option on #autocomplete
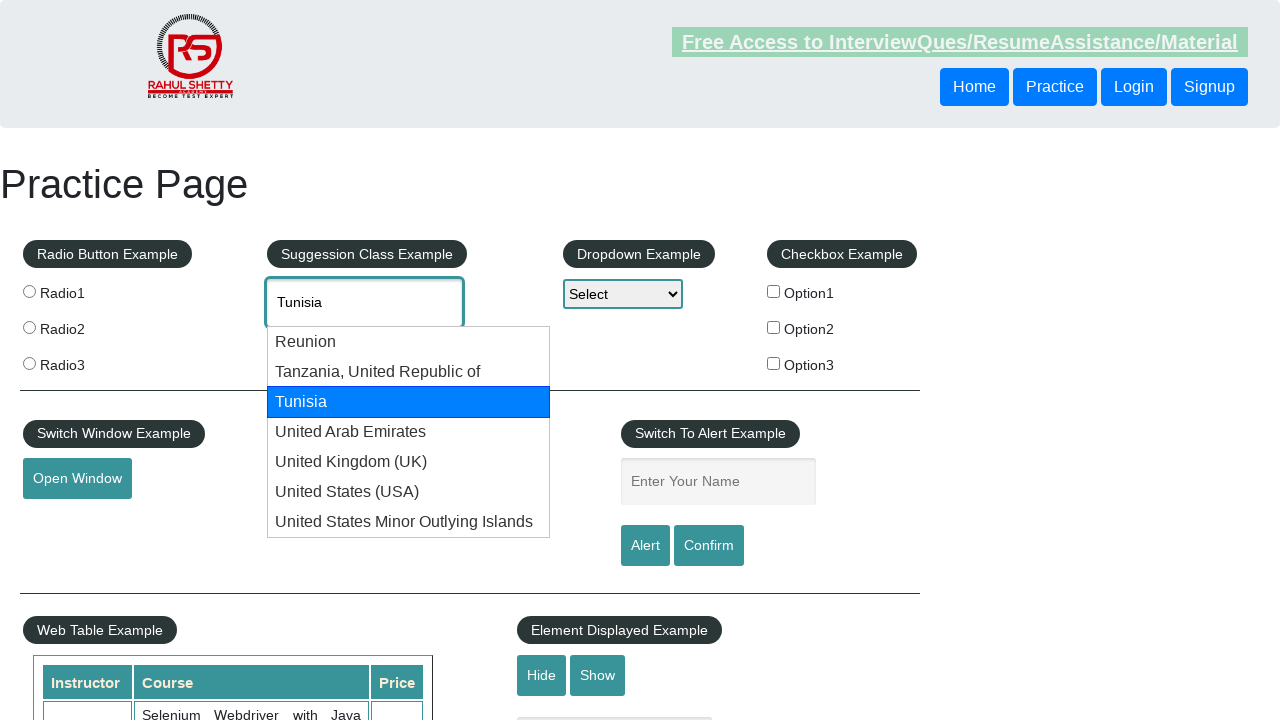

Retrieved current autocomplete value: 'Tunisia'
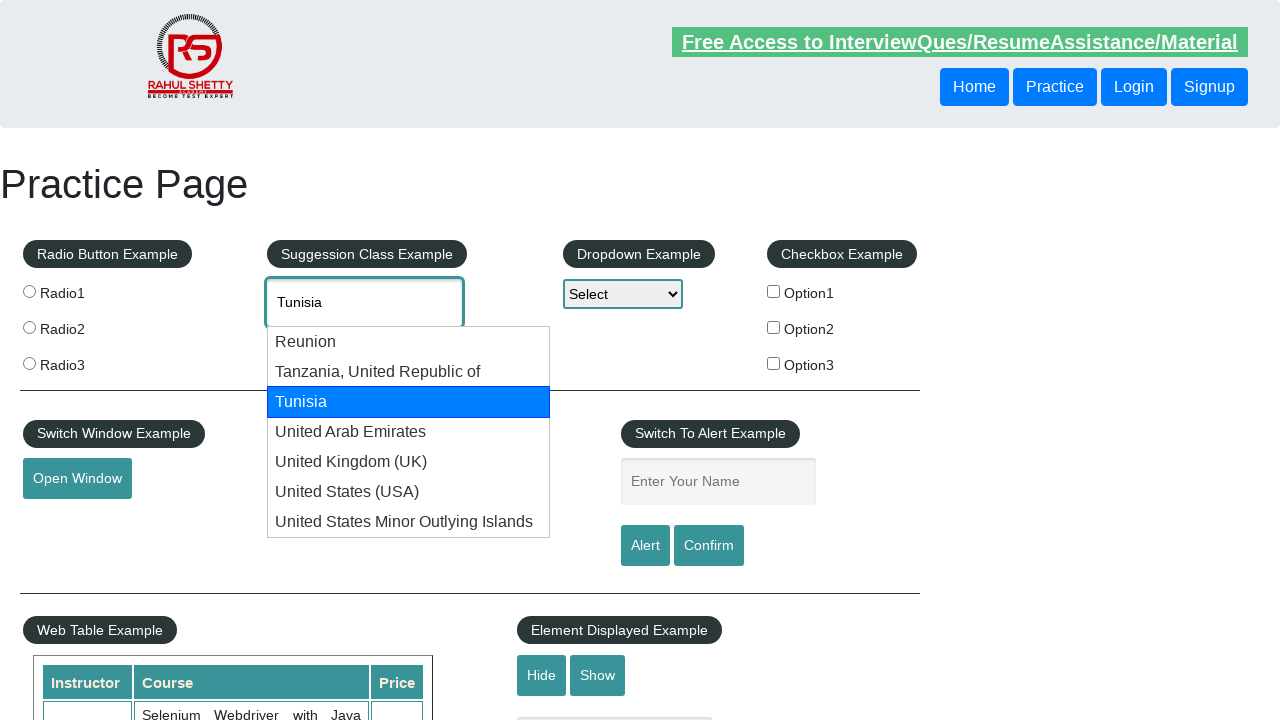

Pressed ArrowDown to navigate to next autocomplete option on #autocomplete
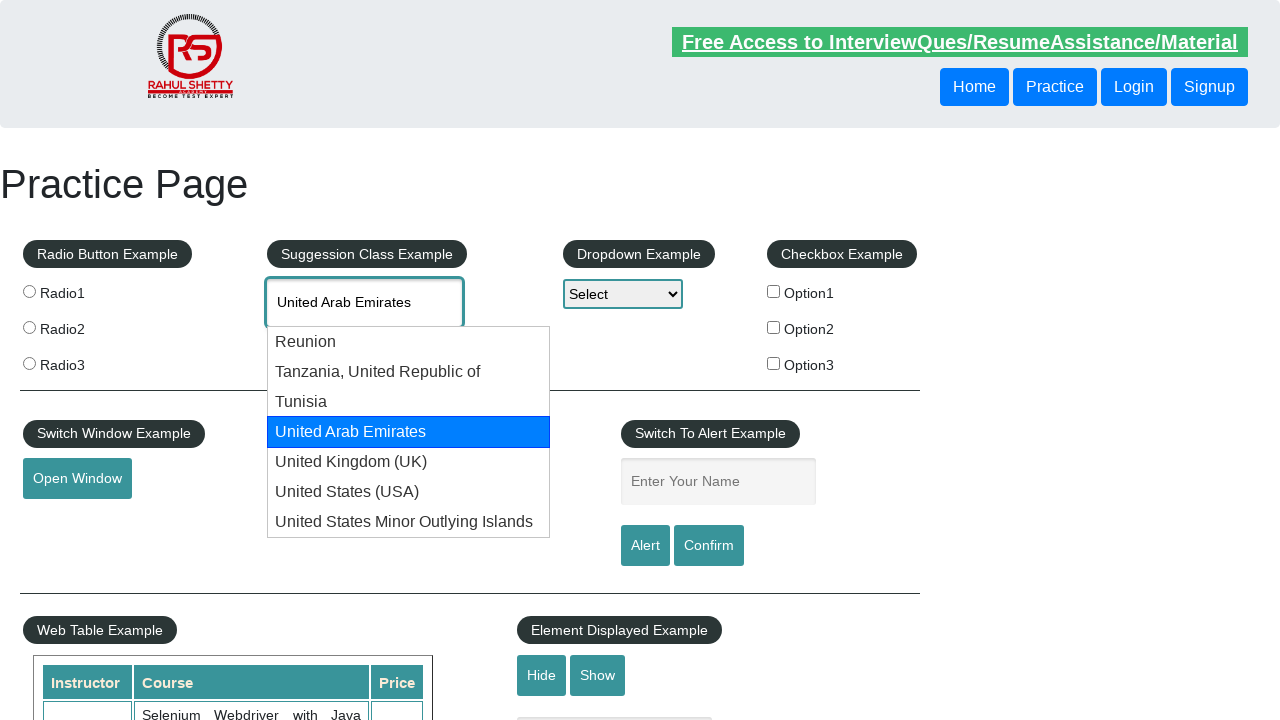

Retrieved current autocomplete value: 'United Arab Emirates'
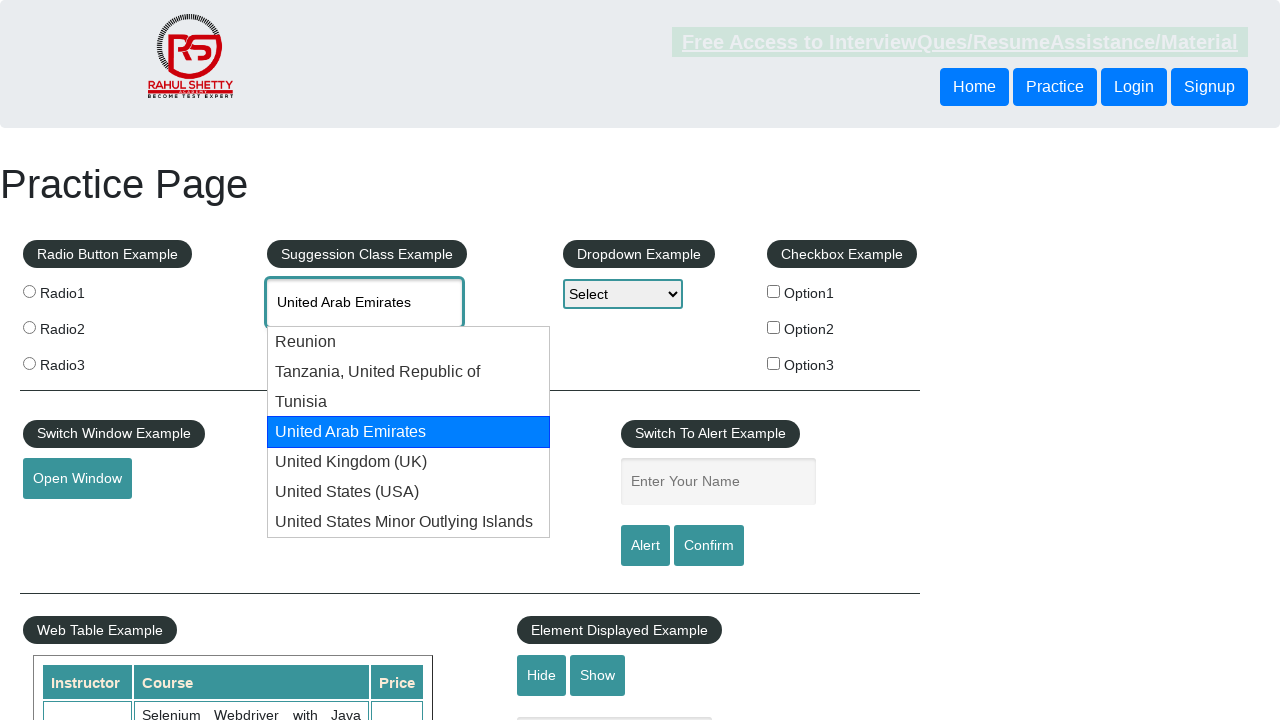

Pressed ArrowDown to navigate to next autocomplete option on #autocomplete
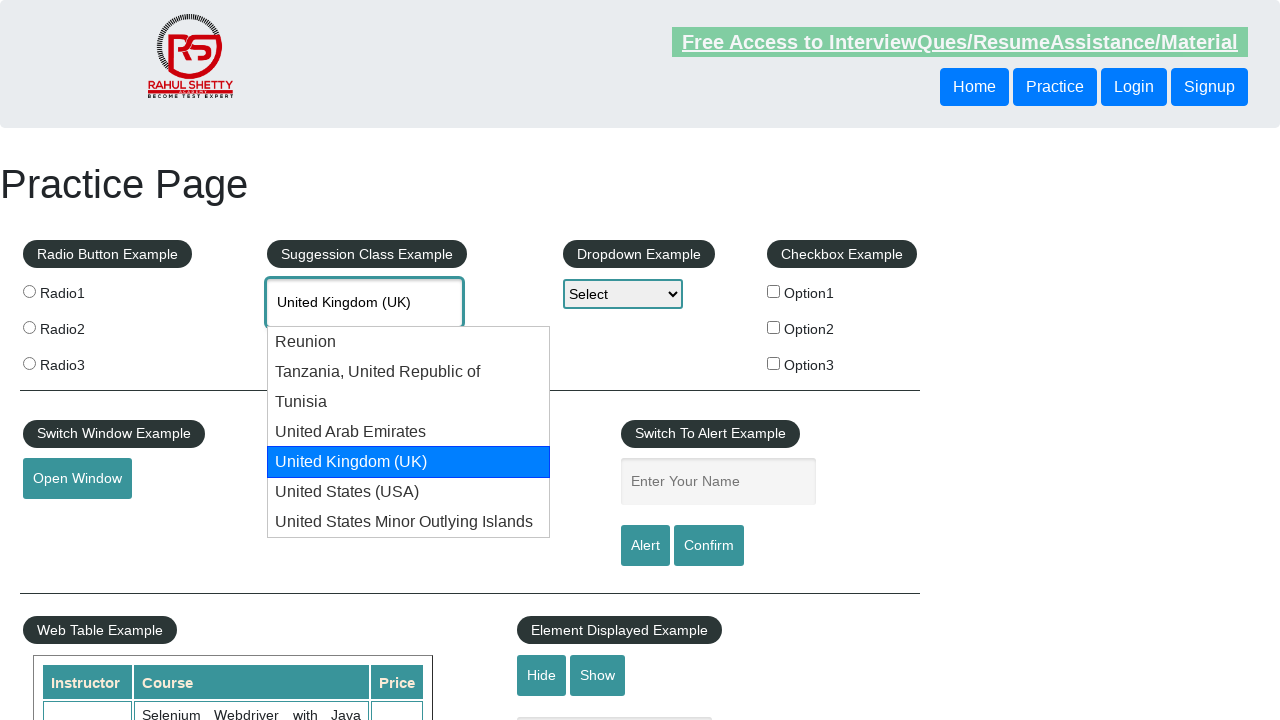

Retrieved current autocomplete value: 'United Kingdom (UK)'
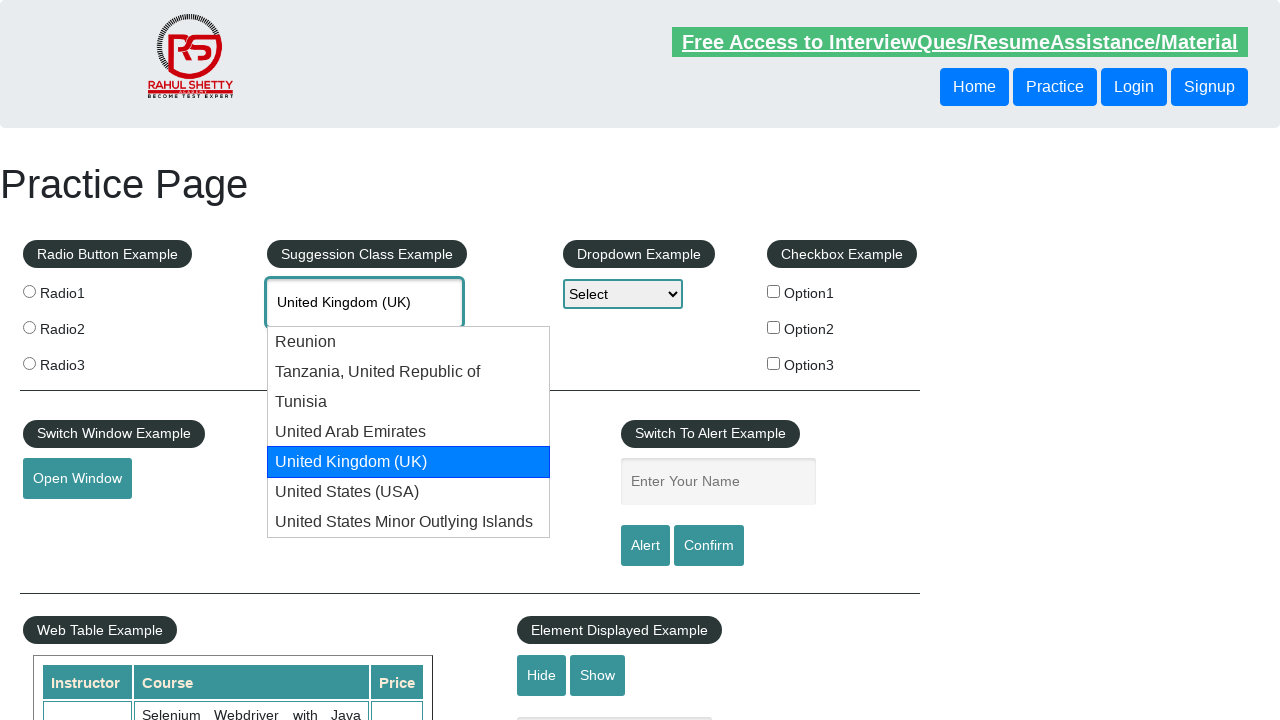

Pressed Enter to select 'United Kingdom (UK)' from autocomplete options on #autocomplete
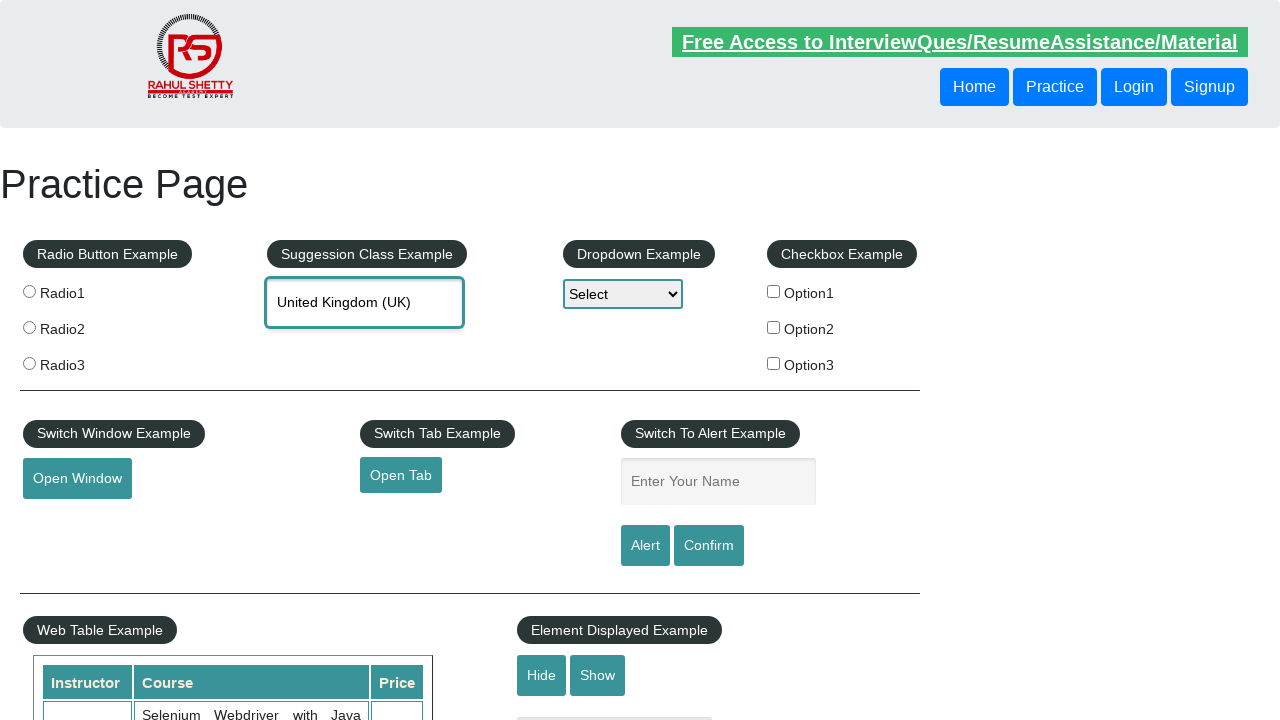

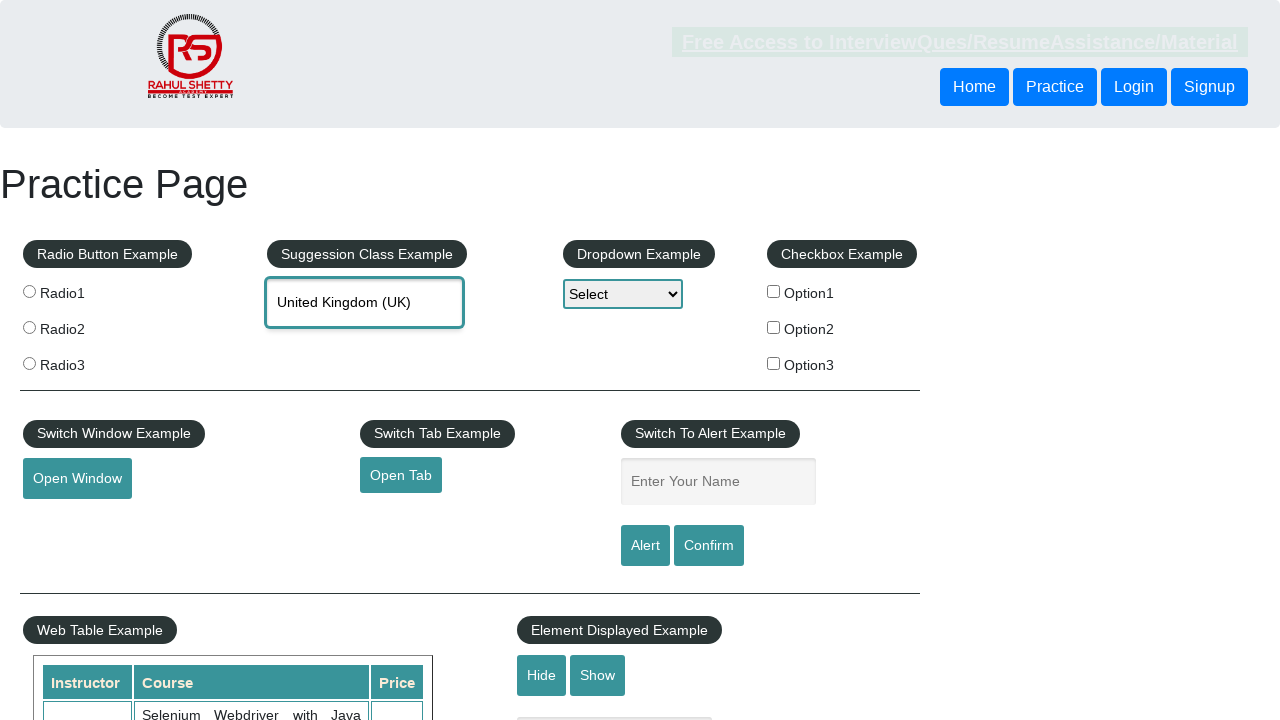